Tests hover functionality by hovering over a button to reveal a dropdown menu, then clicking on the "Top" option

Starting URL: https://rahulshettyacademy.com/AutomationPractice

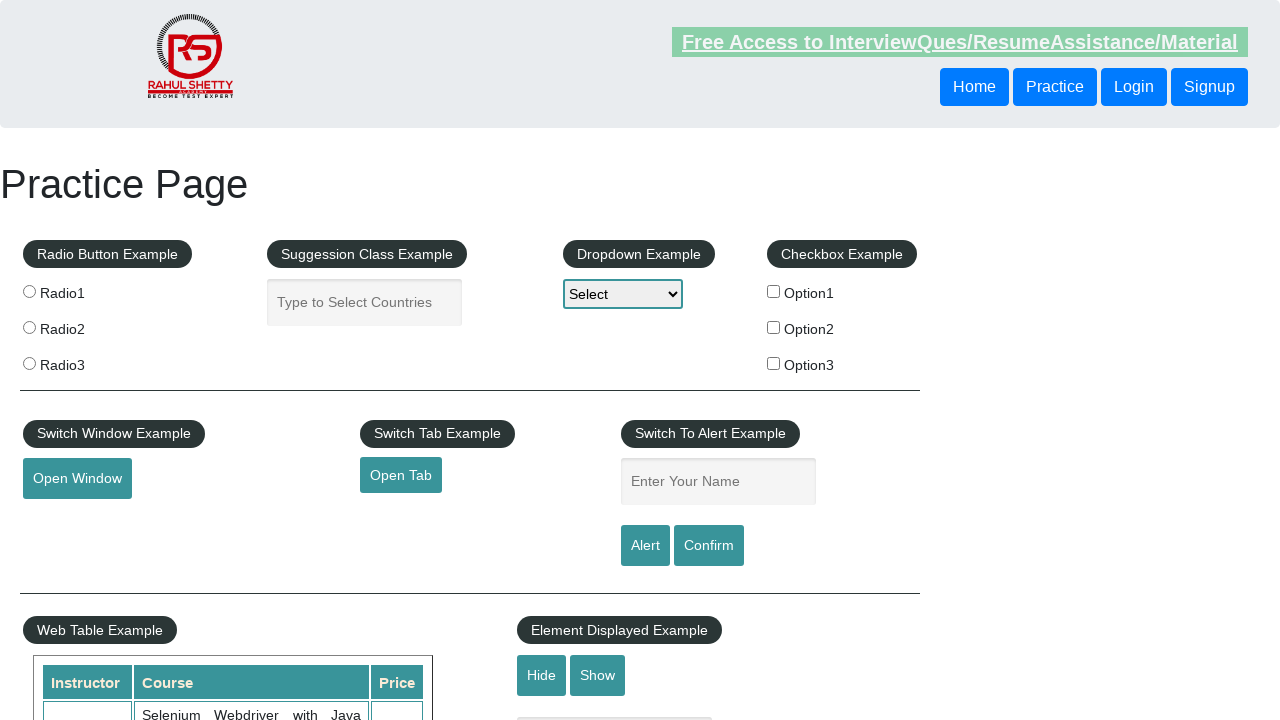

Hovered over the Mouse Hover button to reveal dropdown menu at (83, 361) on xpath=//button[contains(text(),'Hover')]
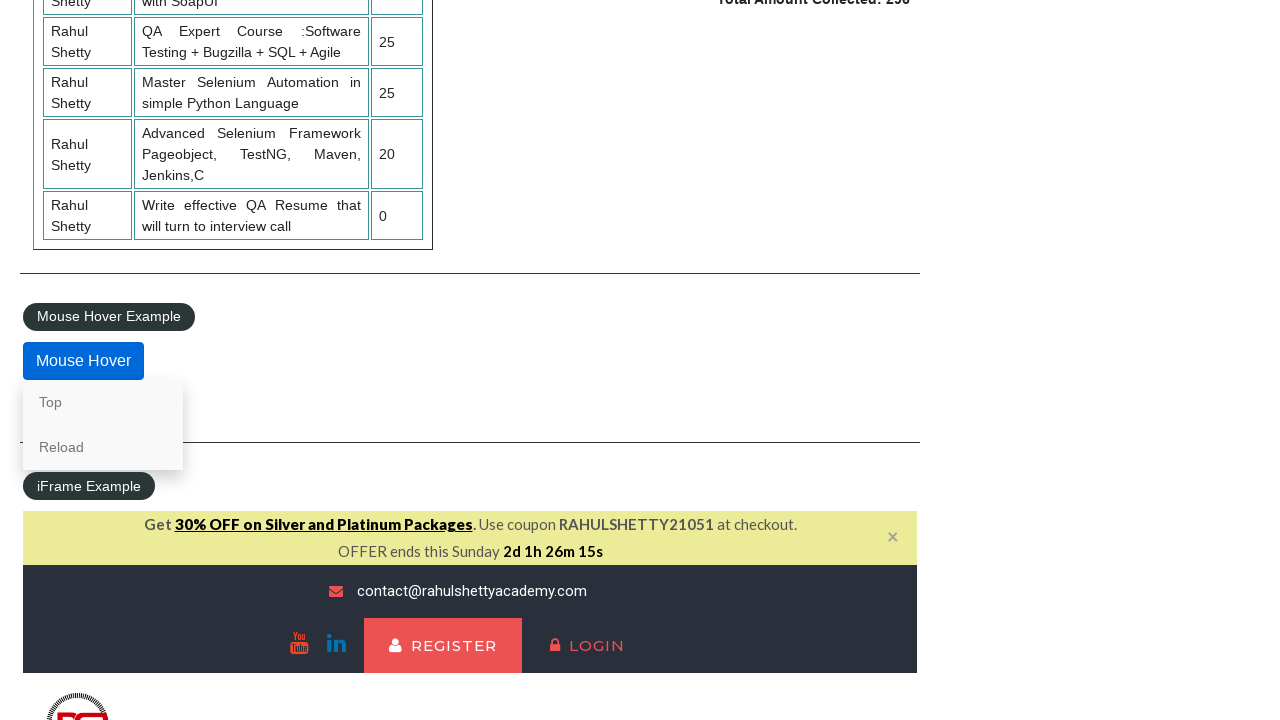

Clicked on 'Top' option from the dropdown menu at (103, 402) on xpath=//div/a[contains(text(),'Top')]
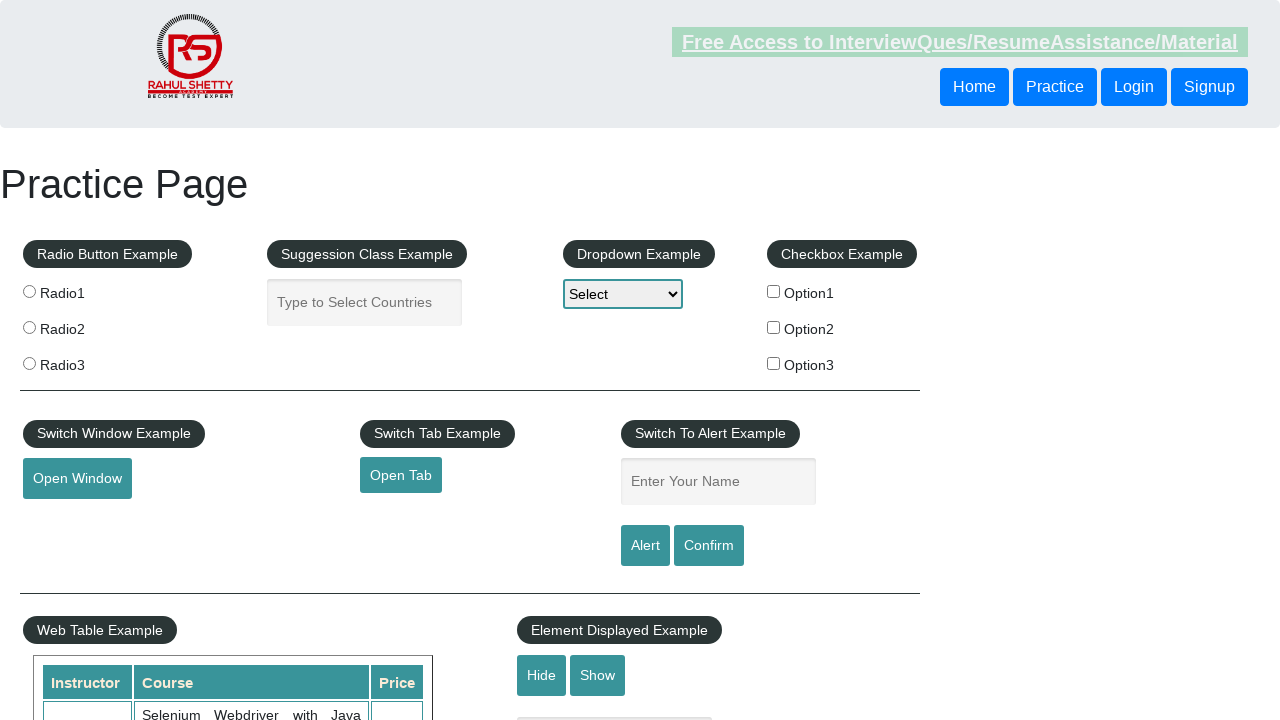

Verified URL changed to include #top anchor
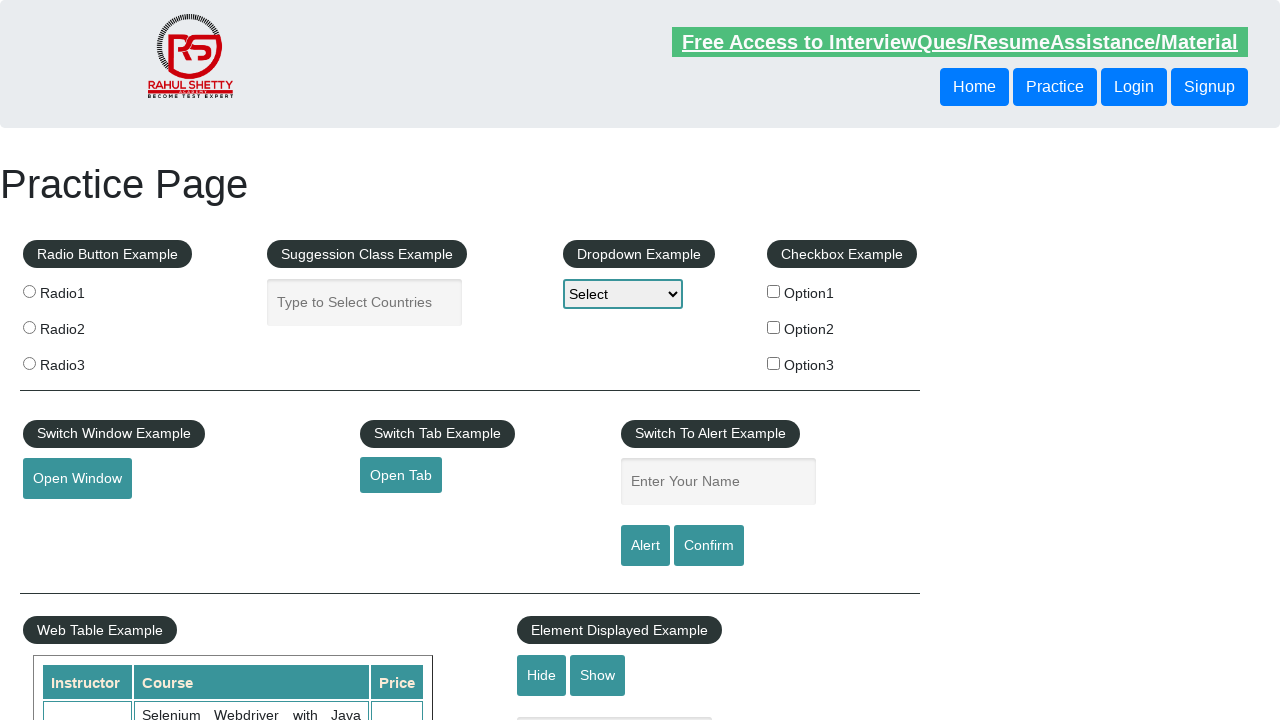

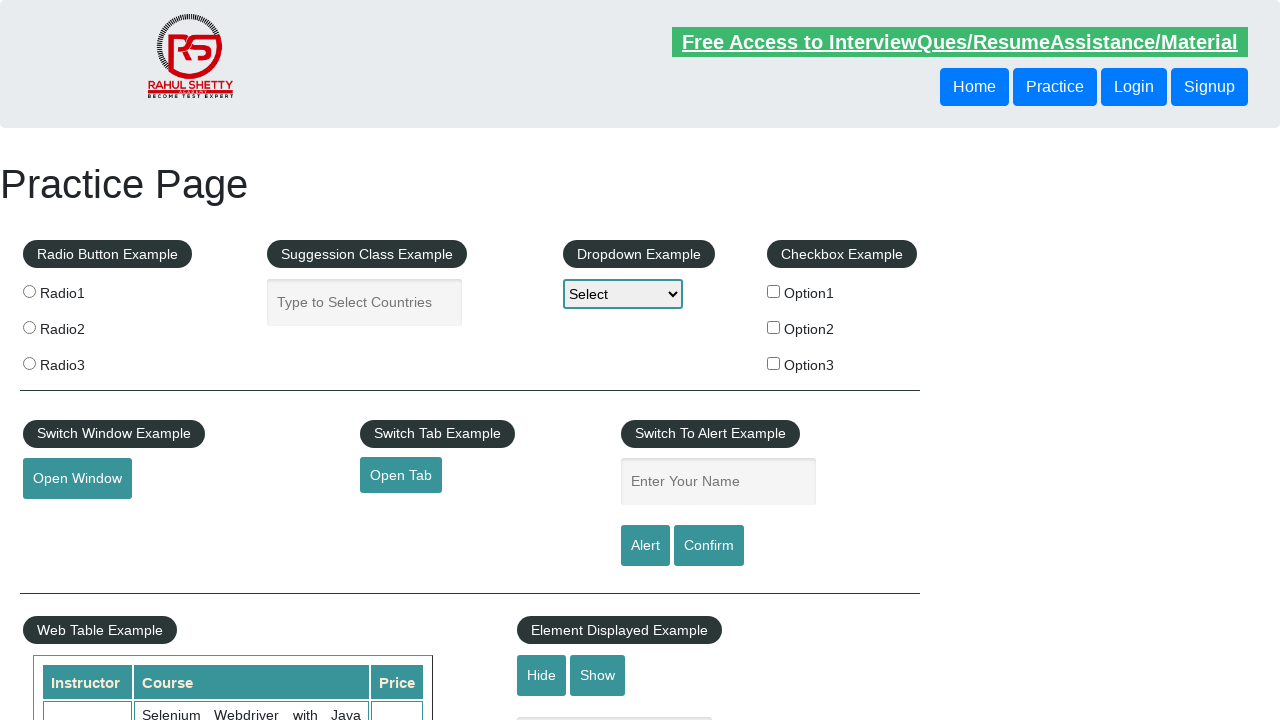